Tests radio button functionality by clicking through all radio buttons, then specifically selects Option 2

Starting URL: https://acctabootcamp.github.io/site/examples/actions

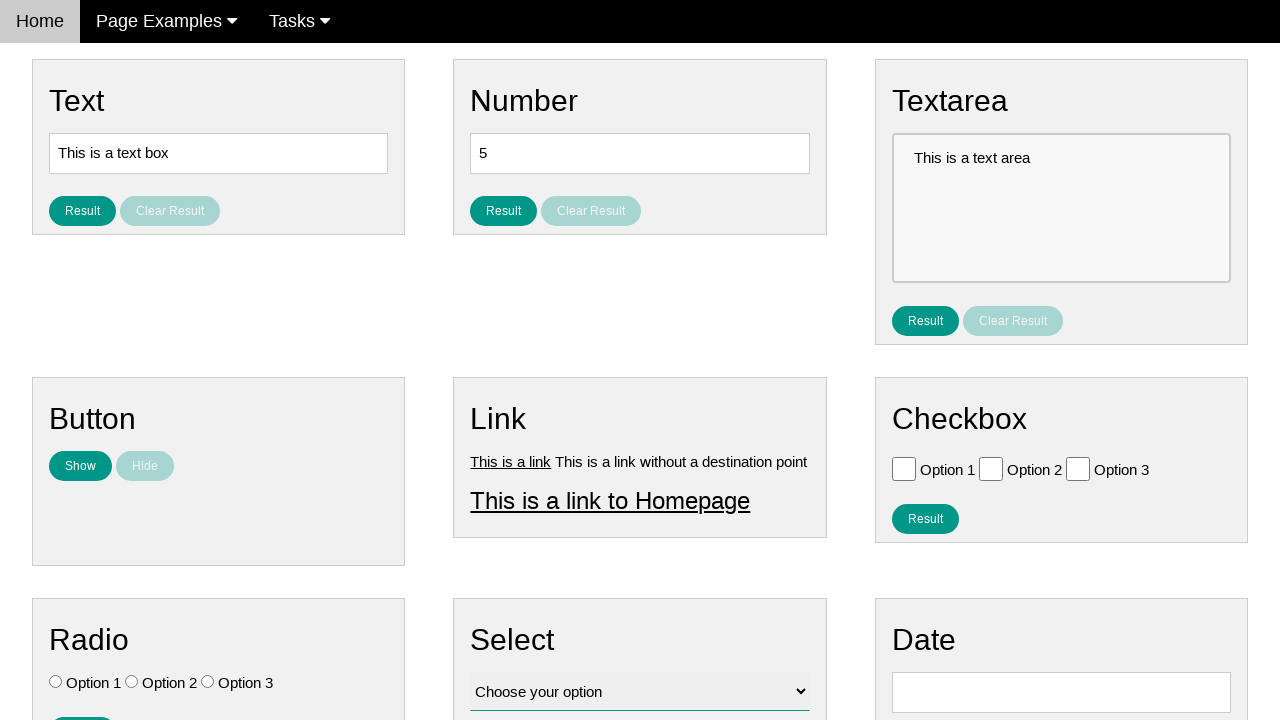

Located all radio buttons on the page
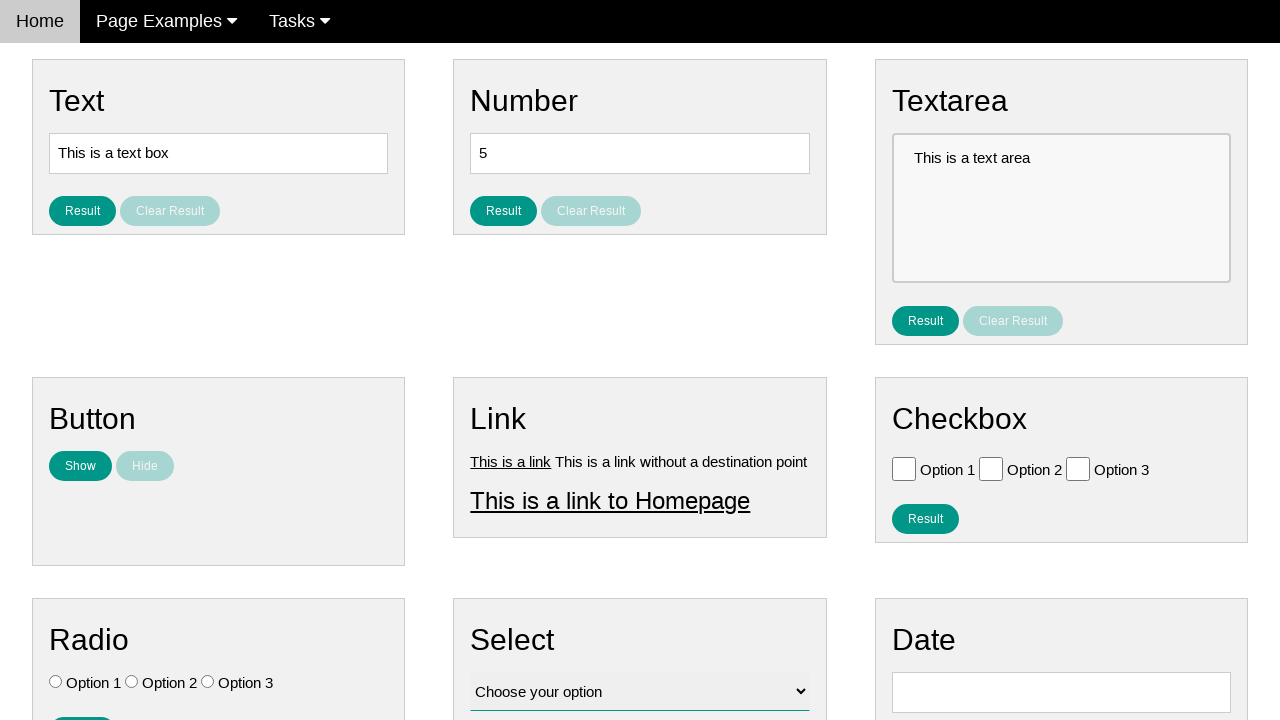

Counted 3 radio buttons
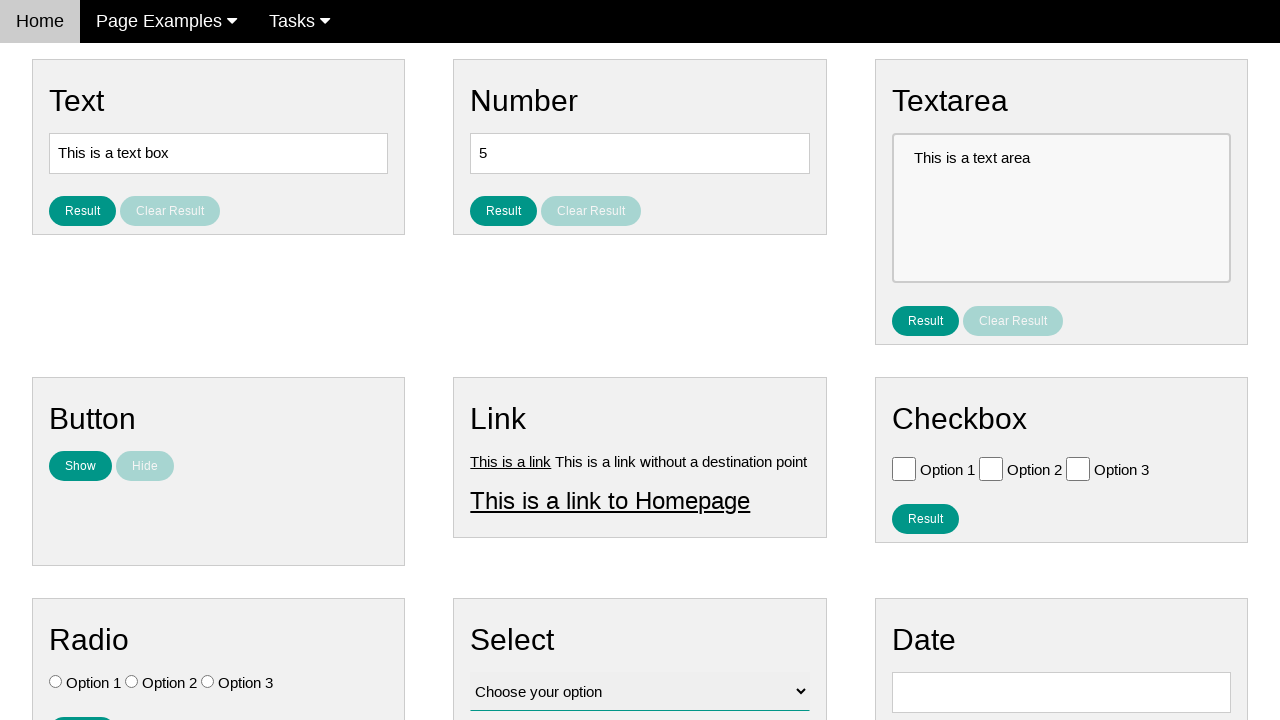

Clicked radio button 1 of 3 at (56, 682) on .w3-check[type='radio'] >> nth=0
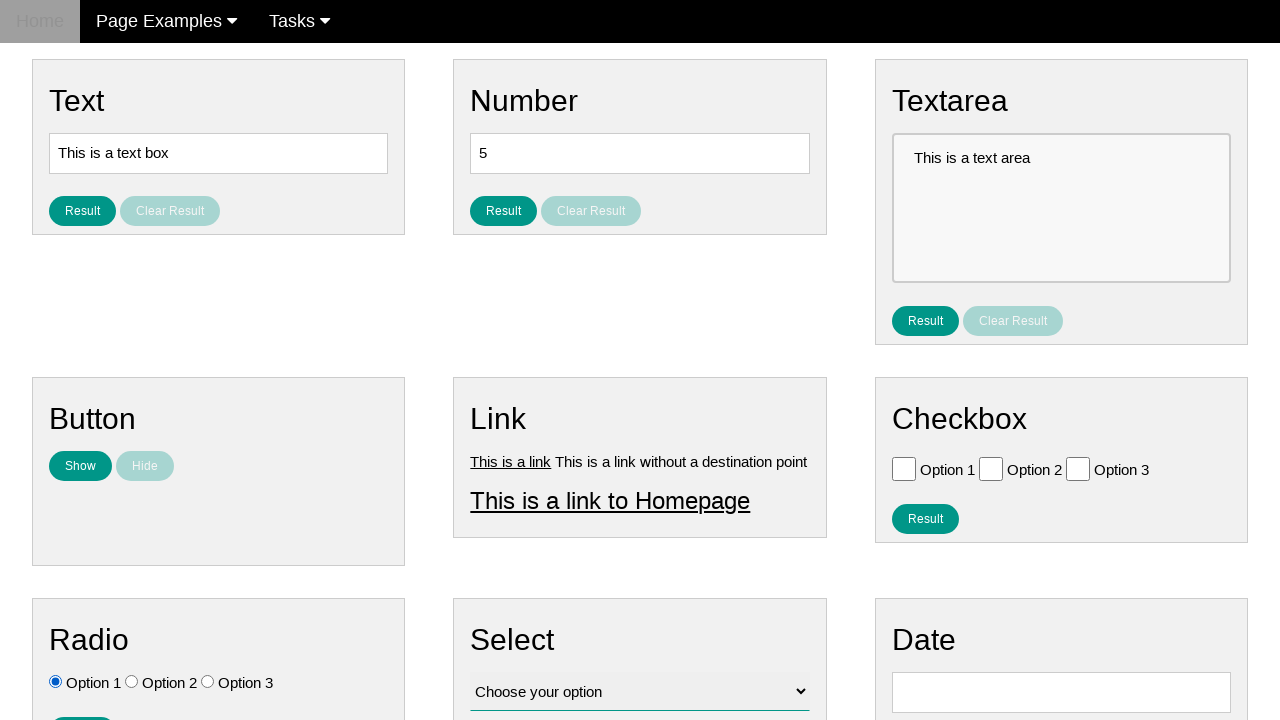

Clicked radio button 2 of 3 at (132, 682) on .w3-check[type='radio'] >> nth=1
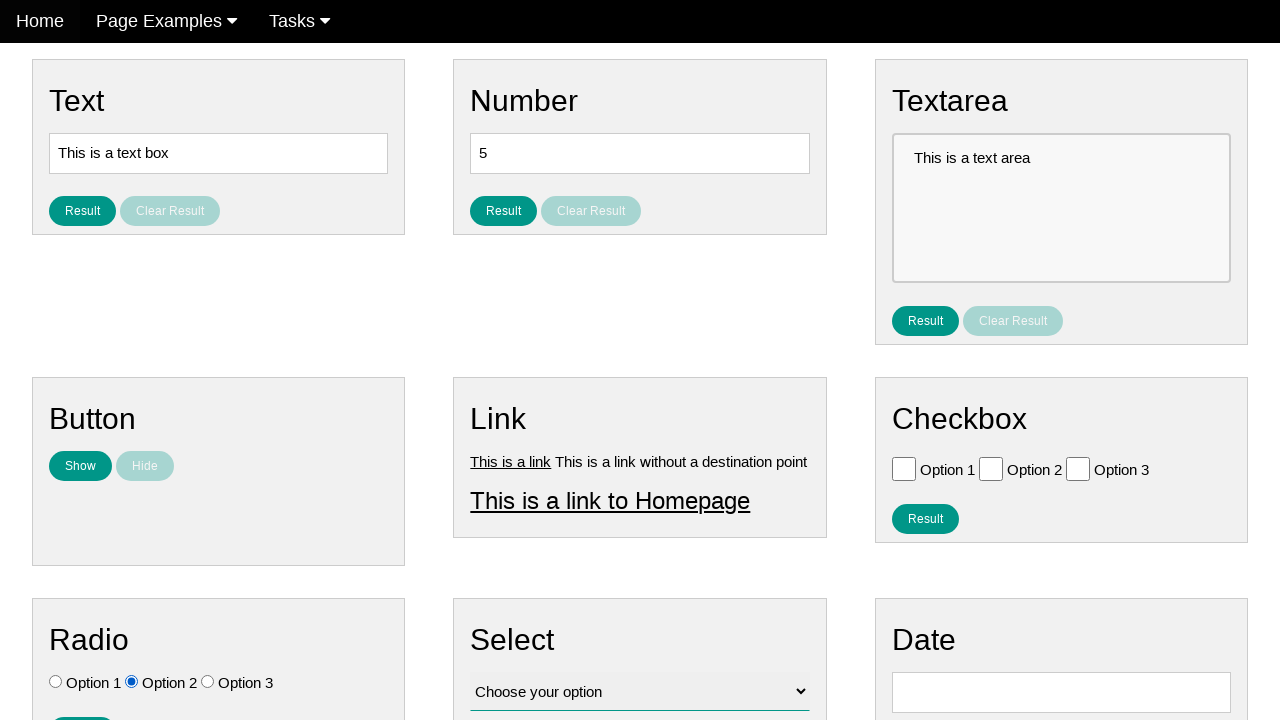

Clicked radio button 3 of 3 at (208, 682) on .w3-check[type='radio'] >> nth=2
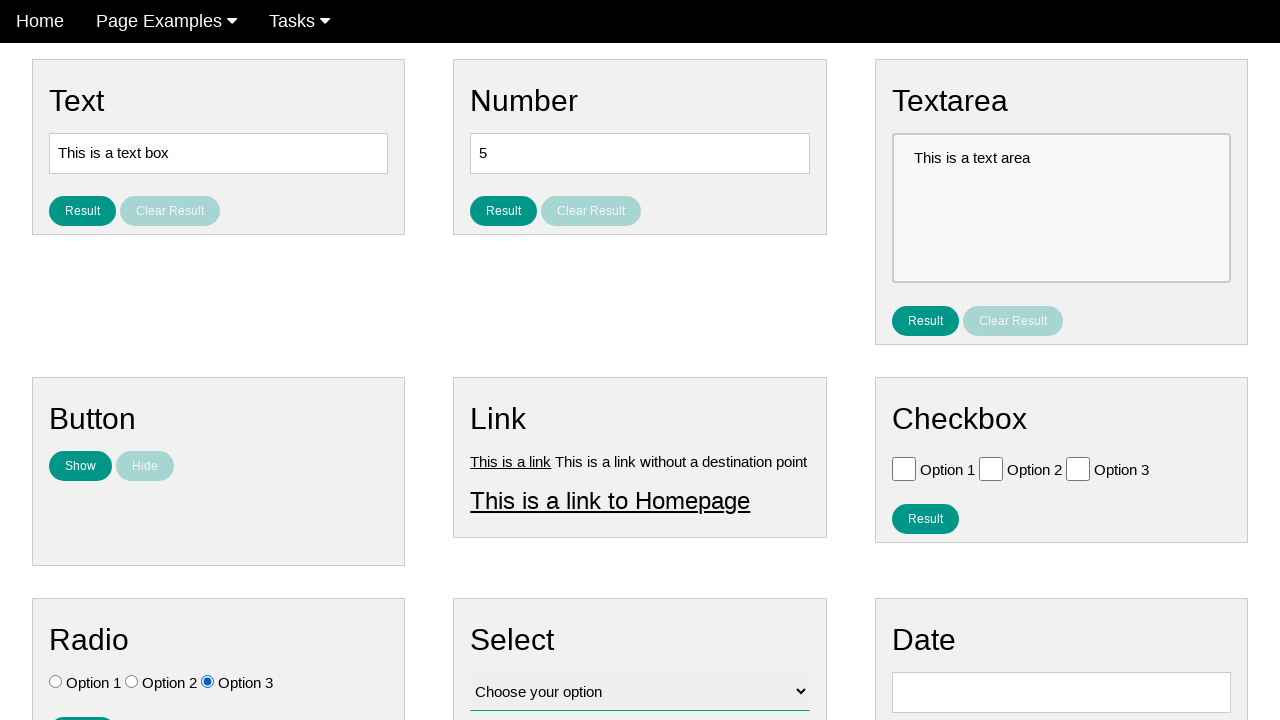

Located Option 2 radio button
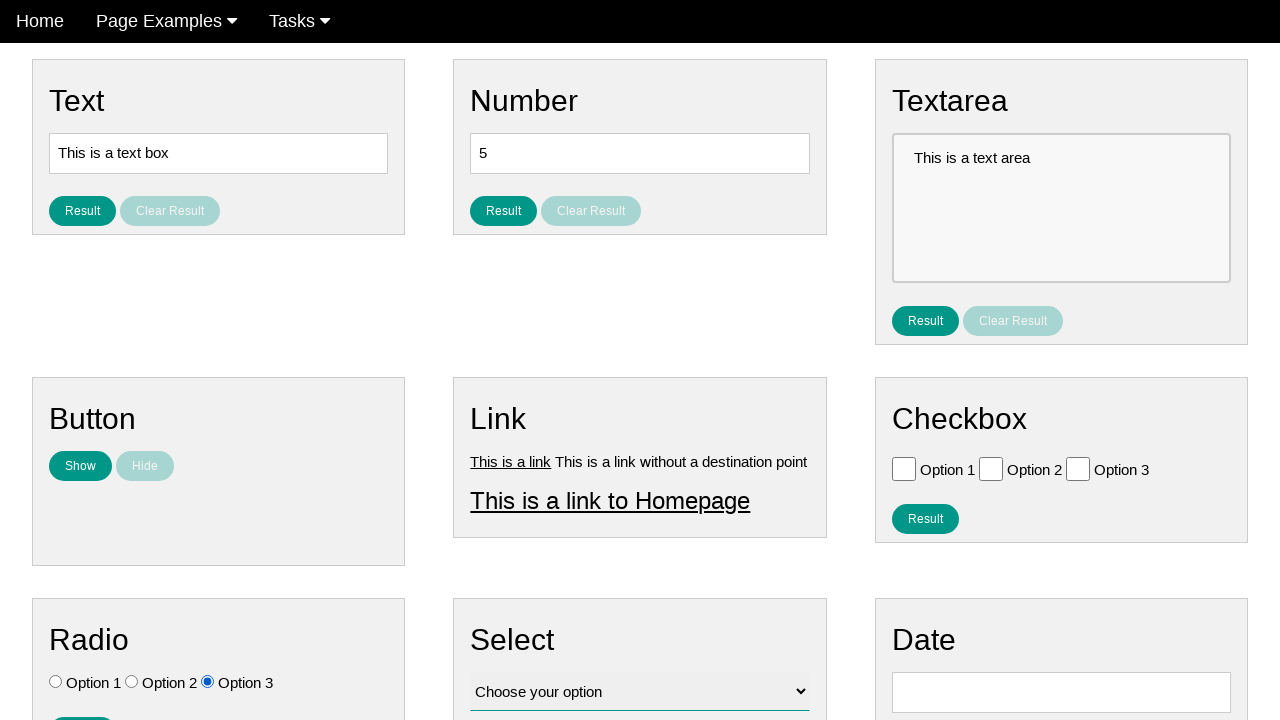

Selected Option 2 radio button at (132, 682) on .w3-check[value='Option 2'][type='radio']
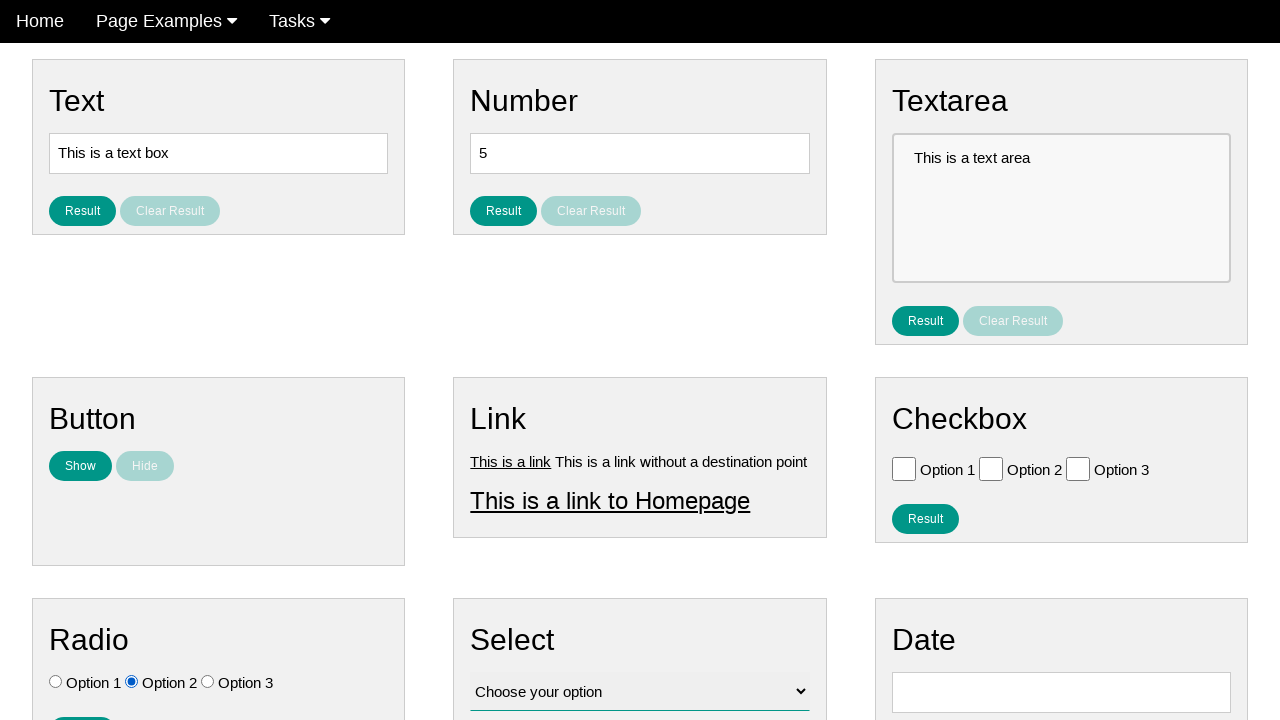

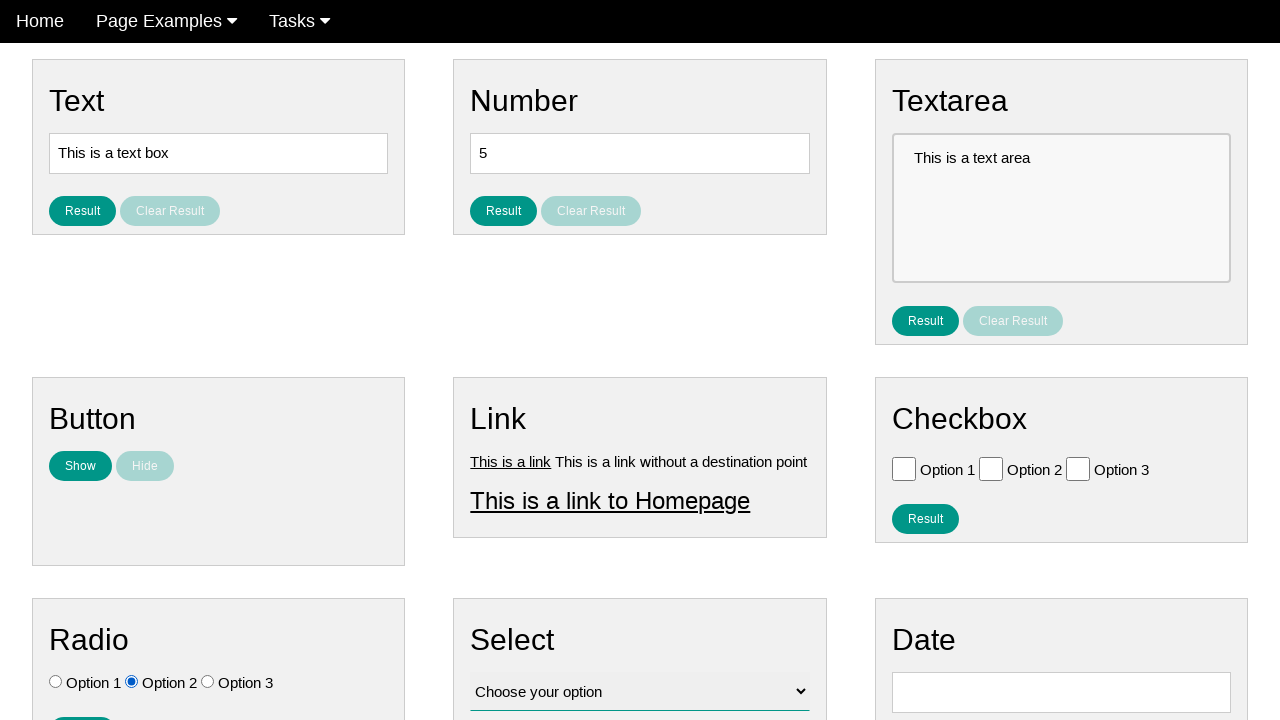